Tests page scrolling functionality by scrolling down to the bottom of the page and then scrolling back up to the top on a BrowserStack tutorial page.

Starting URL: https://www.browserstack.com/guide/selenium-scroll-tutorial

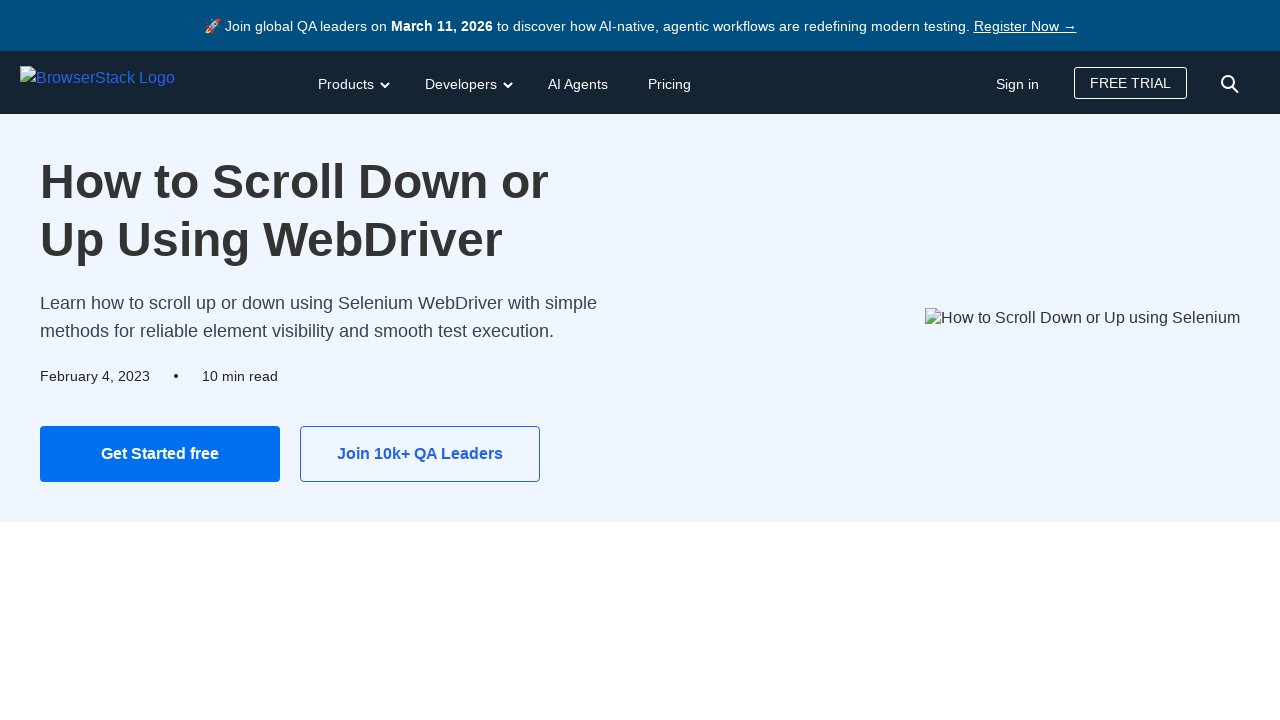

Scrolled down the page by 40000 pixels
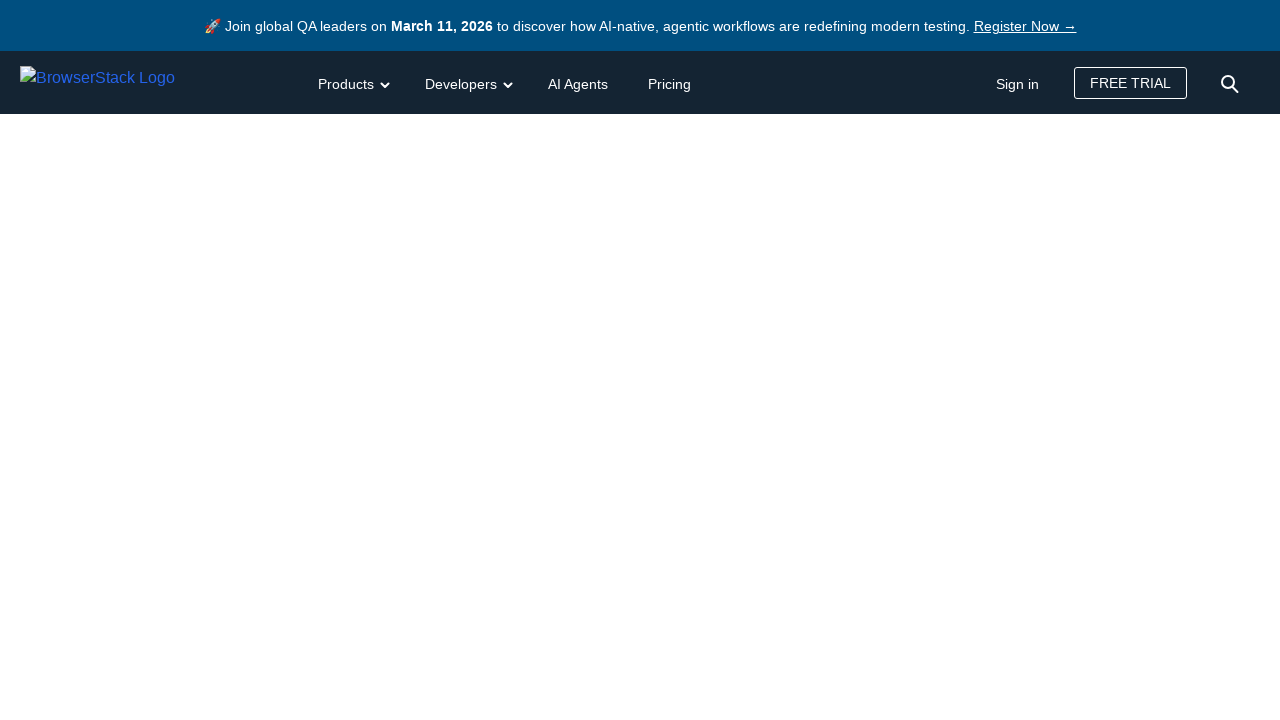

Waited 3 seconds for scroll to complete
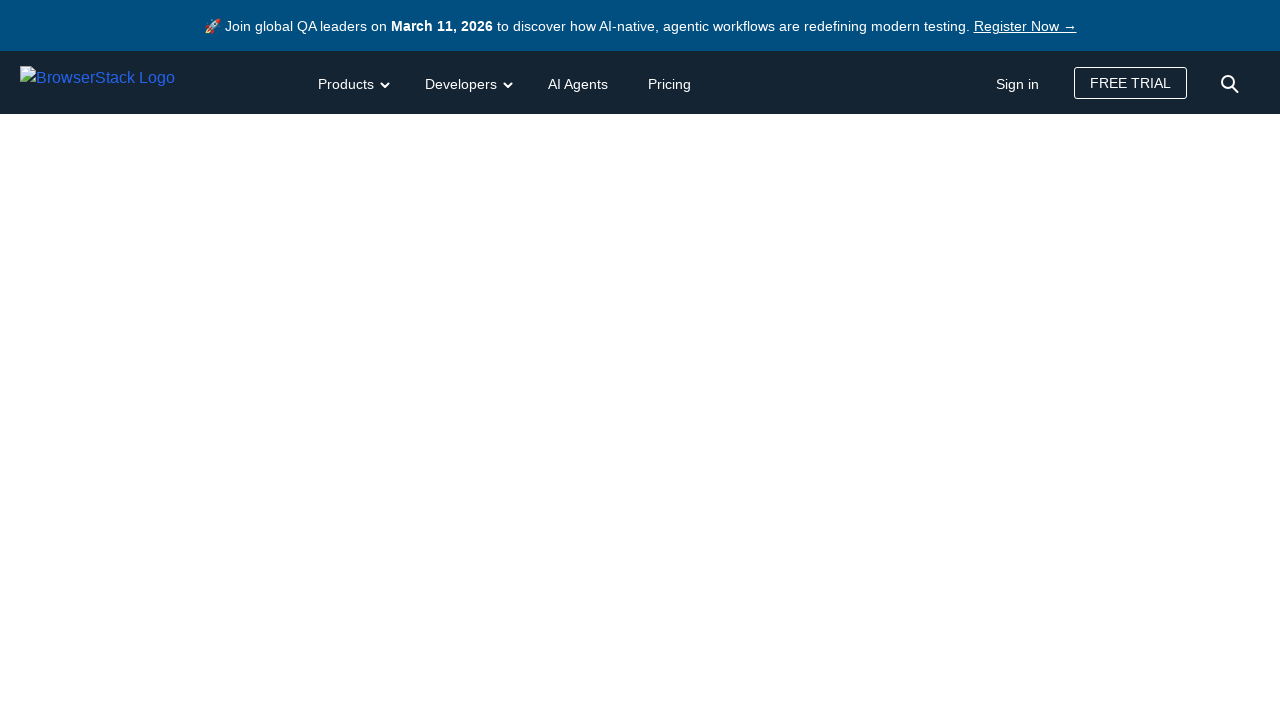

Scrolled back to the top of the page
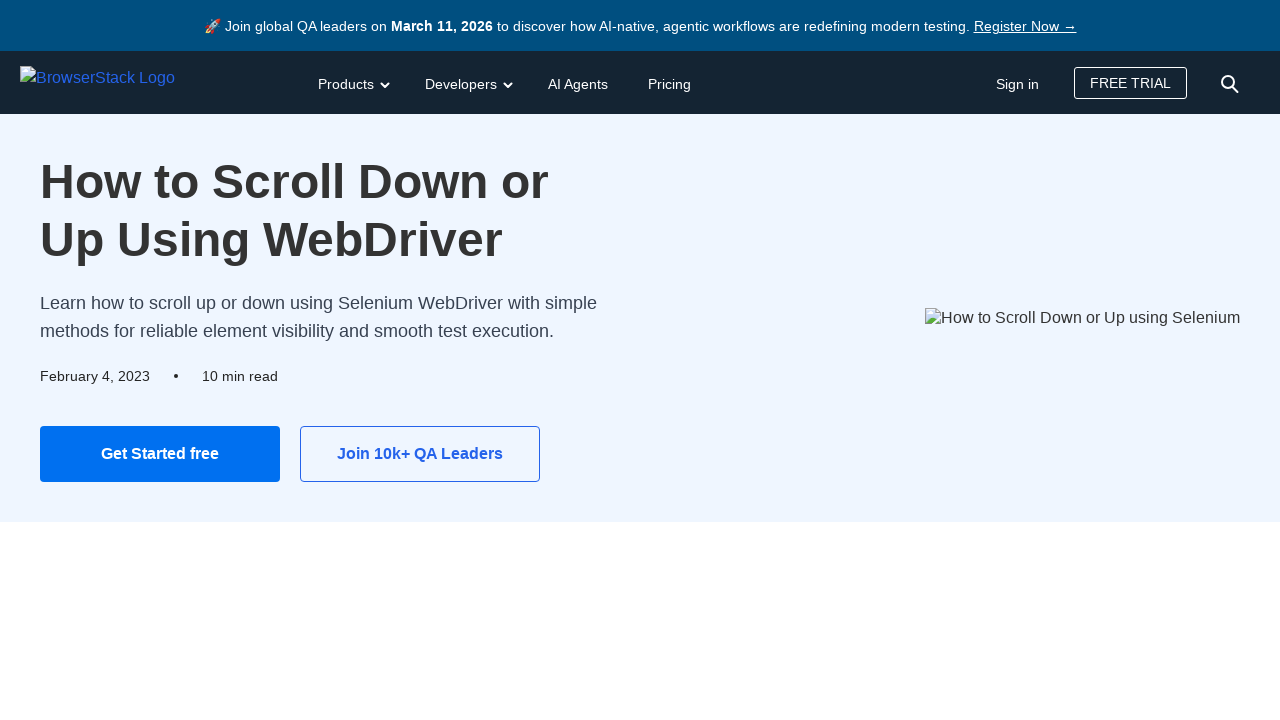

Waited 4 seconds for scroll back to top to complete
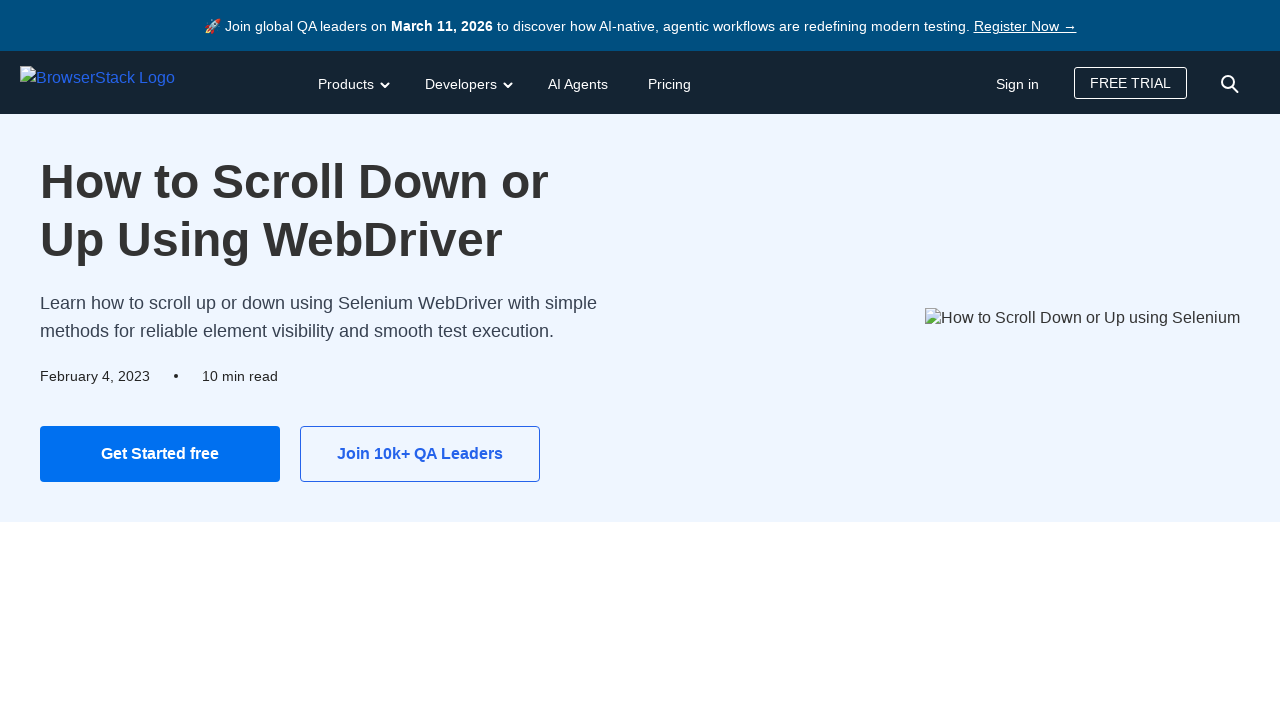

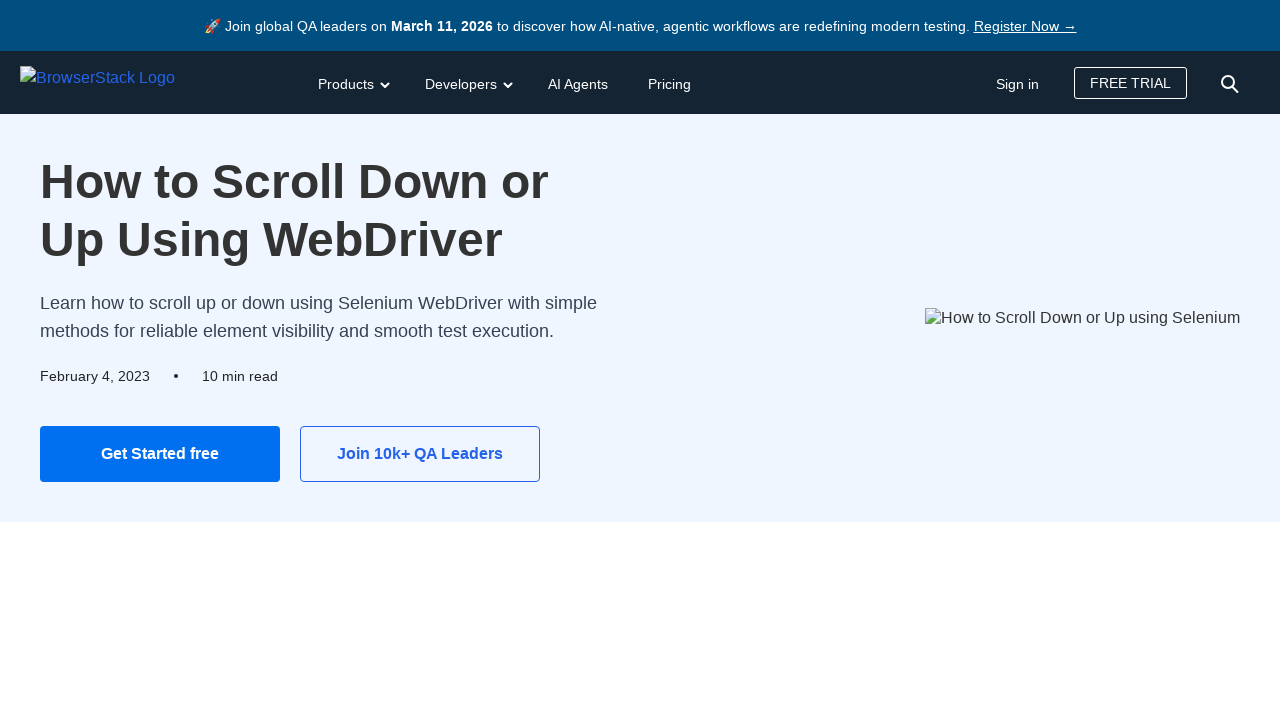